Tests file upload functionality by selecting a file and clicking the upload button, then verifying the success message is displayed

Starting URL: https://practice.cydeo.com/upload

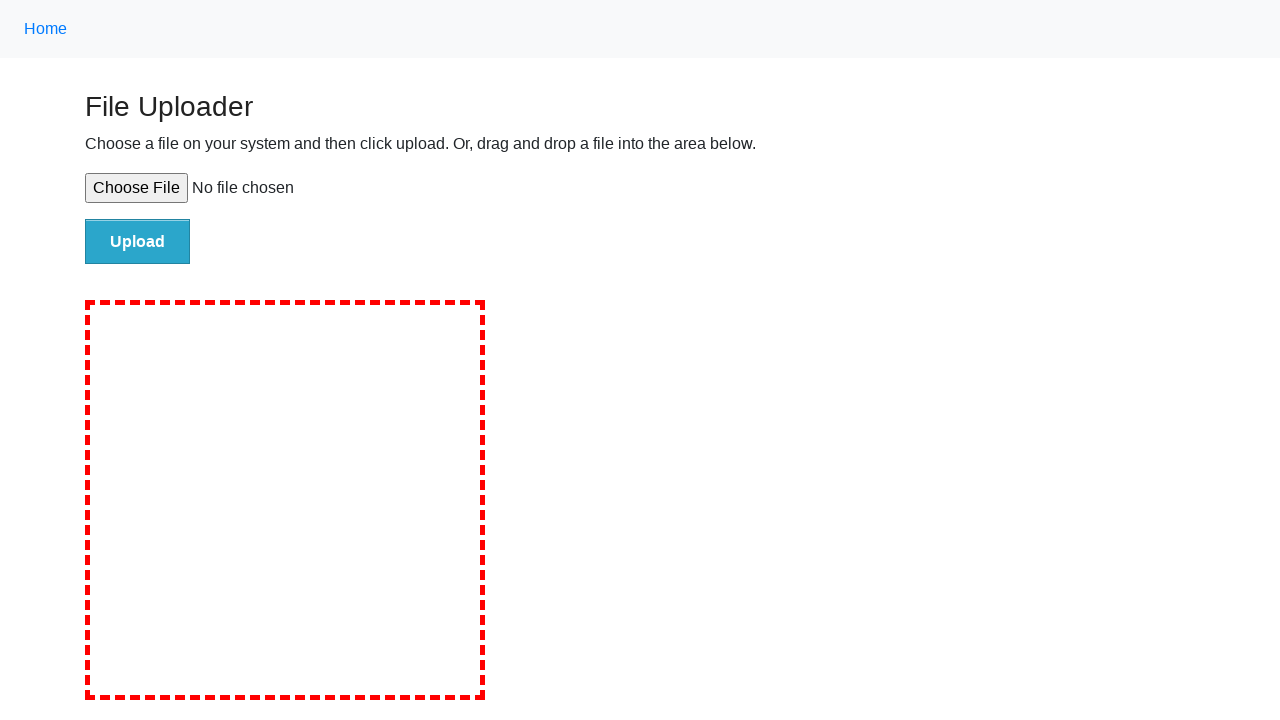

Created temporary test file for upload
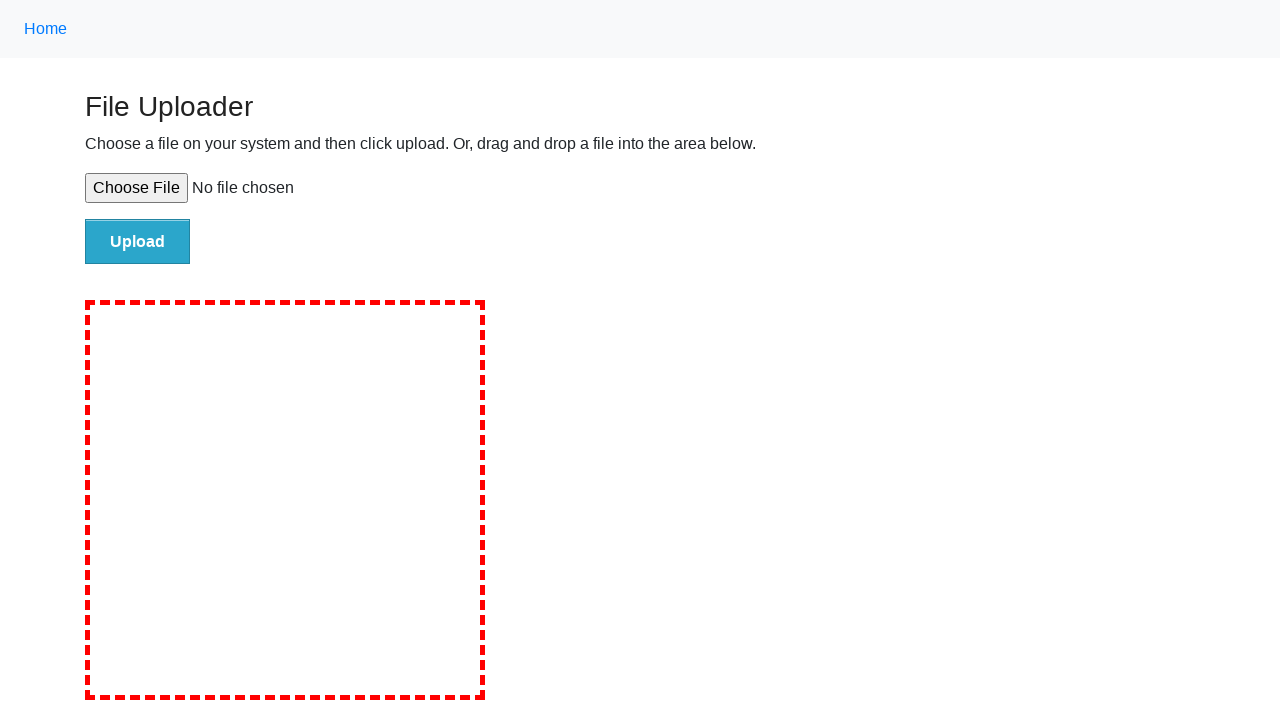

Selected file for upload using file input element
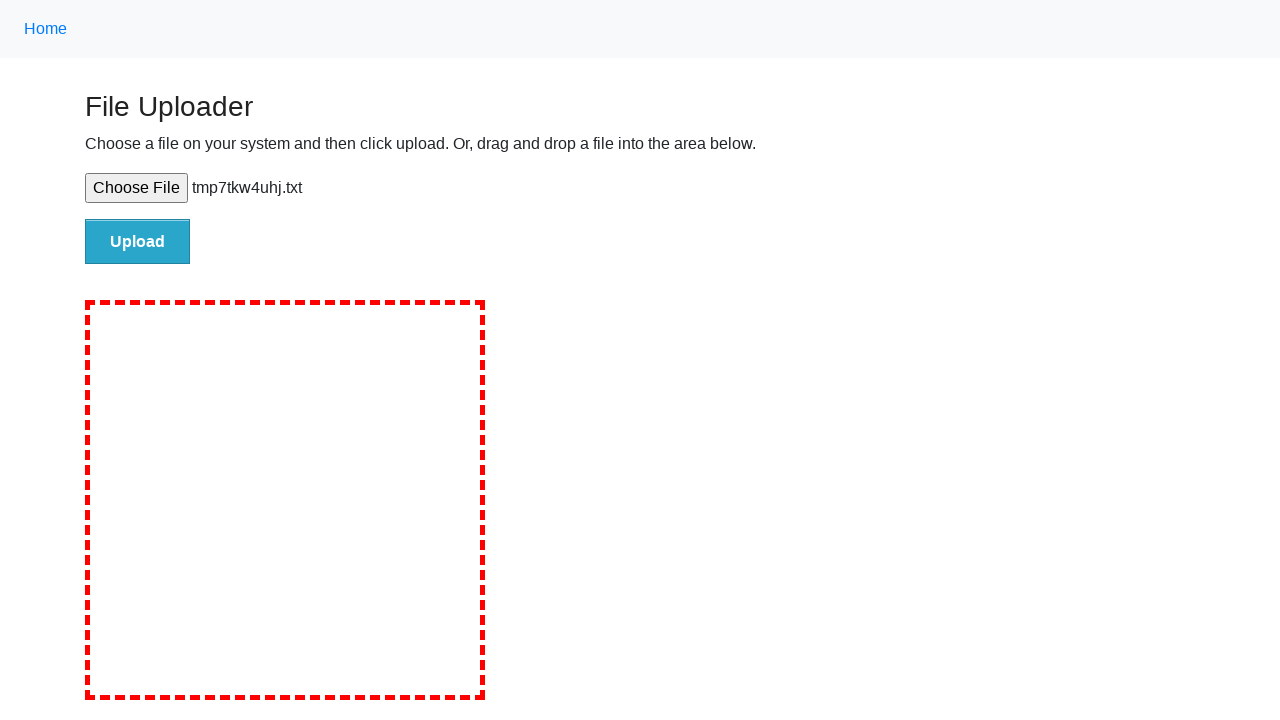

Clicked the upload button to submit the file at (138, 241) on #file-submit
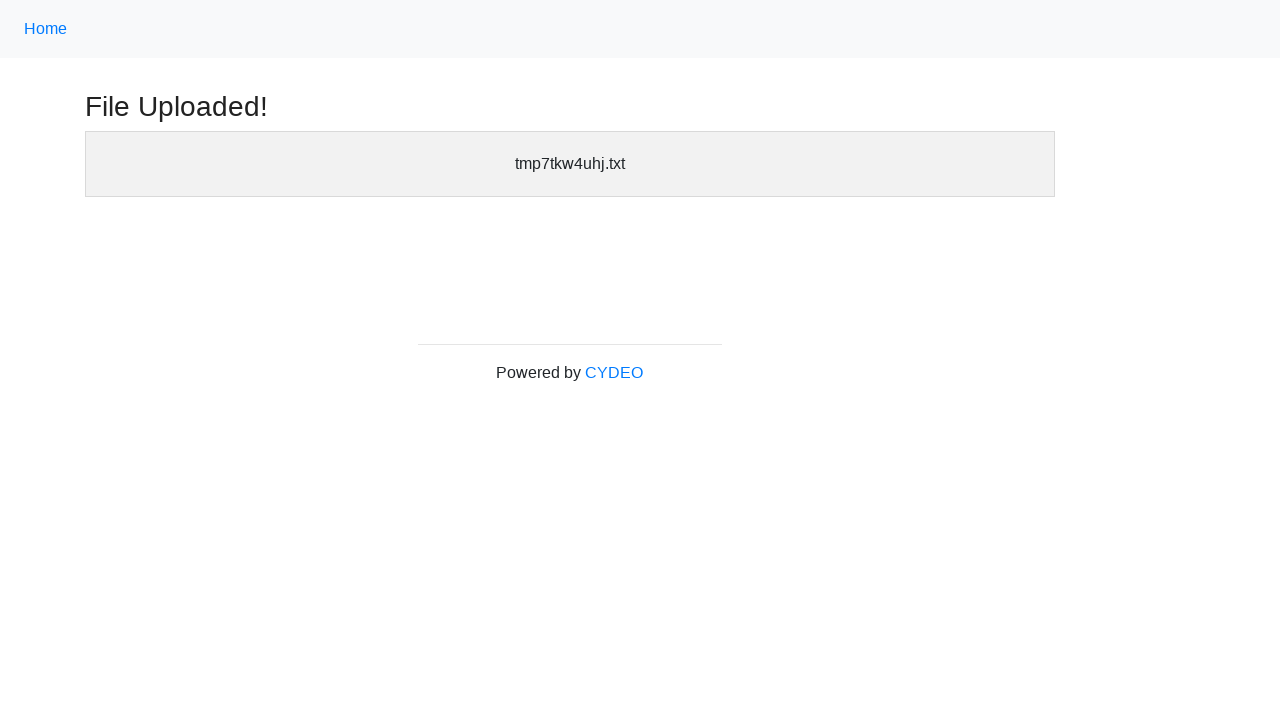

Verified success message header appeared after upload
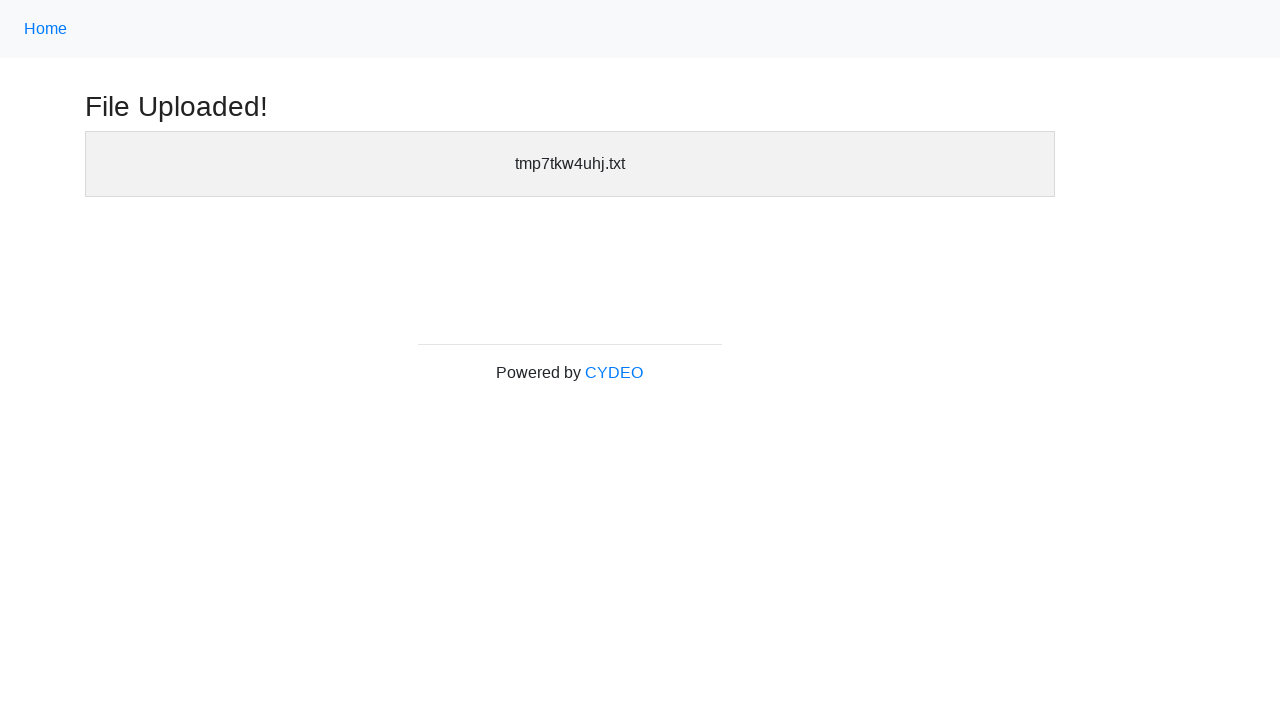

Cleaned up temporary test file
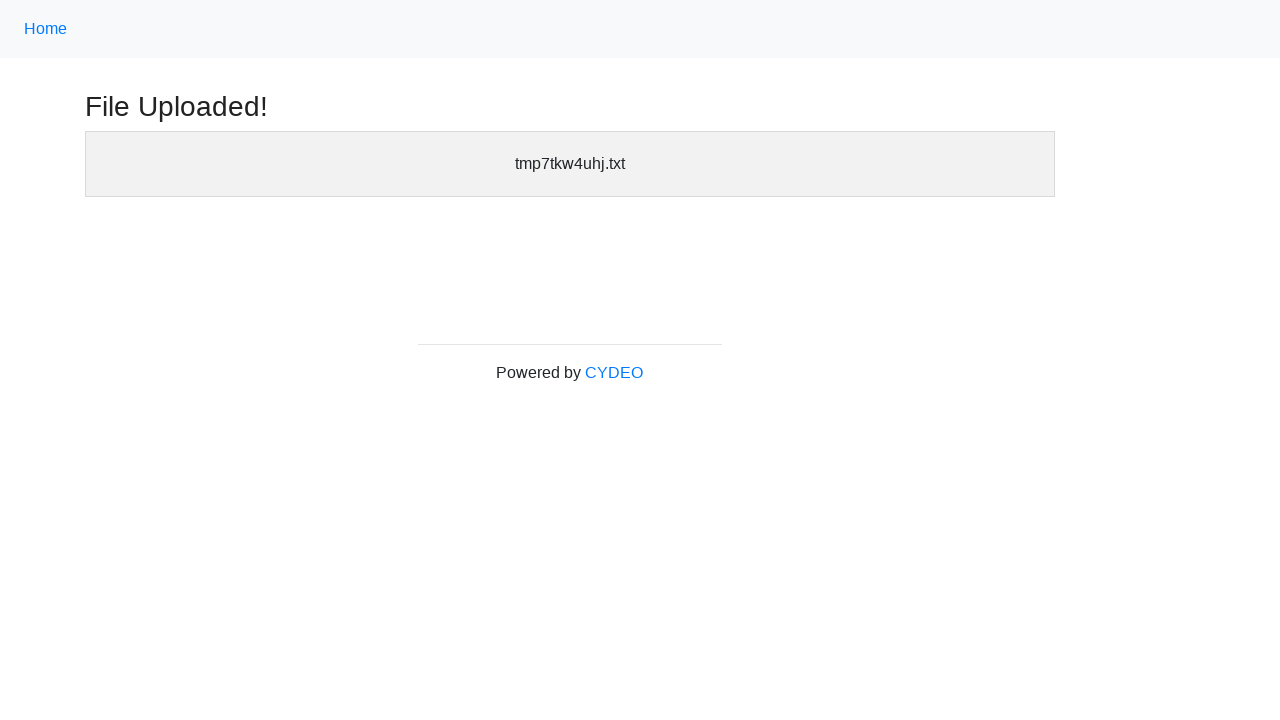

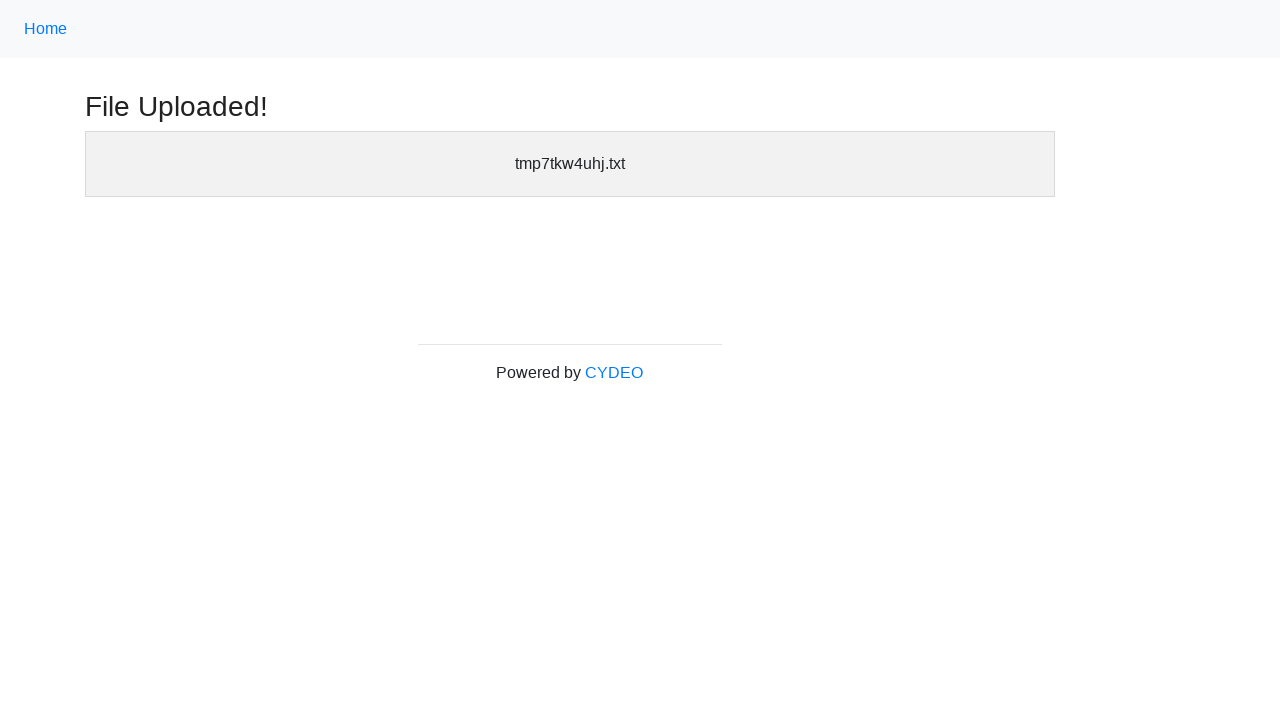